Tests a text input form by entering text into a textarea and clicking the submit button

Starting URL: https://suninjuly.github.io/text_input_task.html

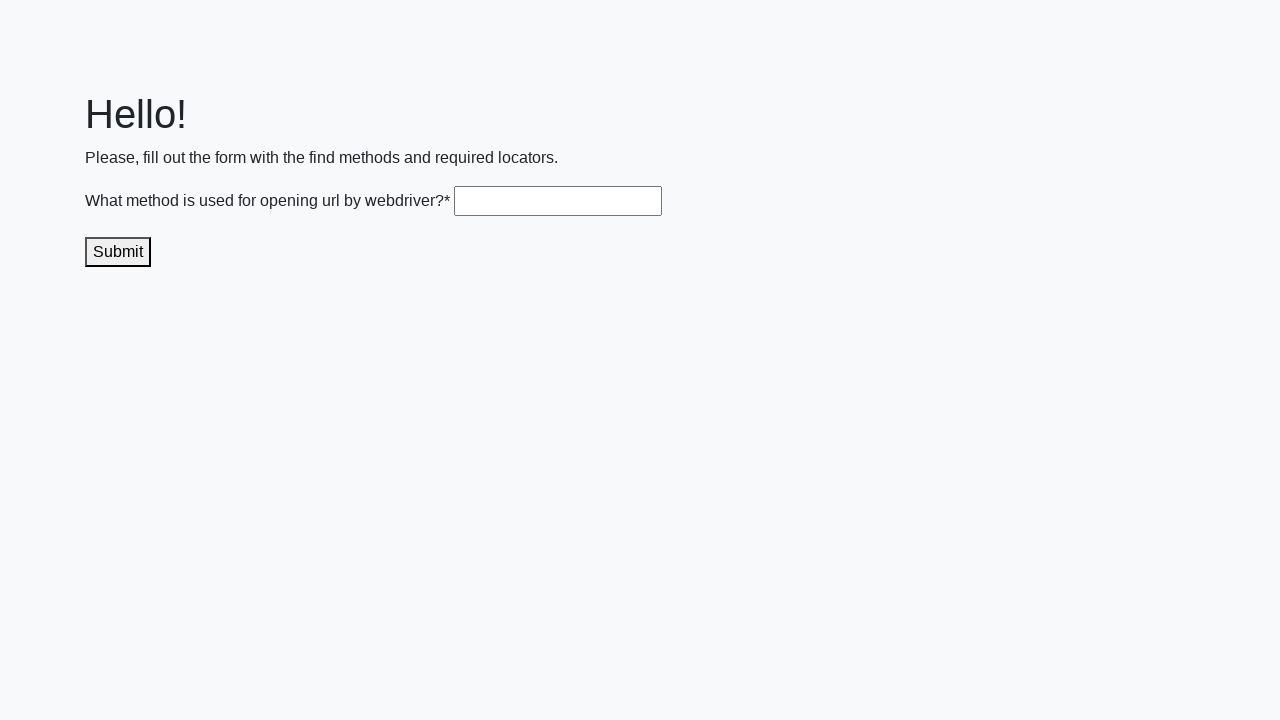

Filled textarea with 'get()' on .textarea
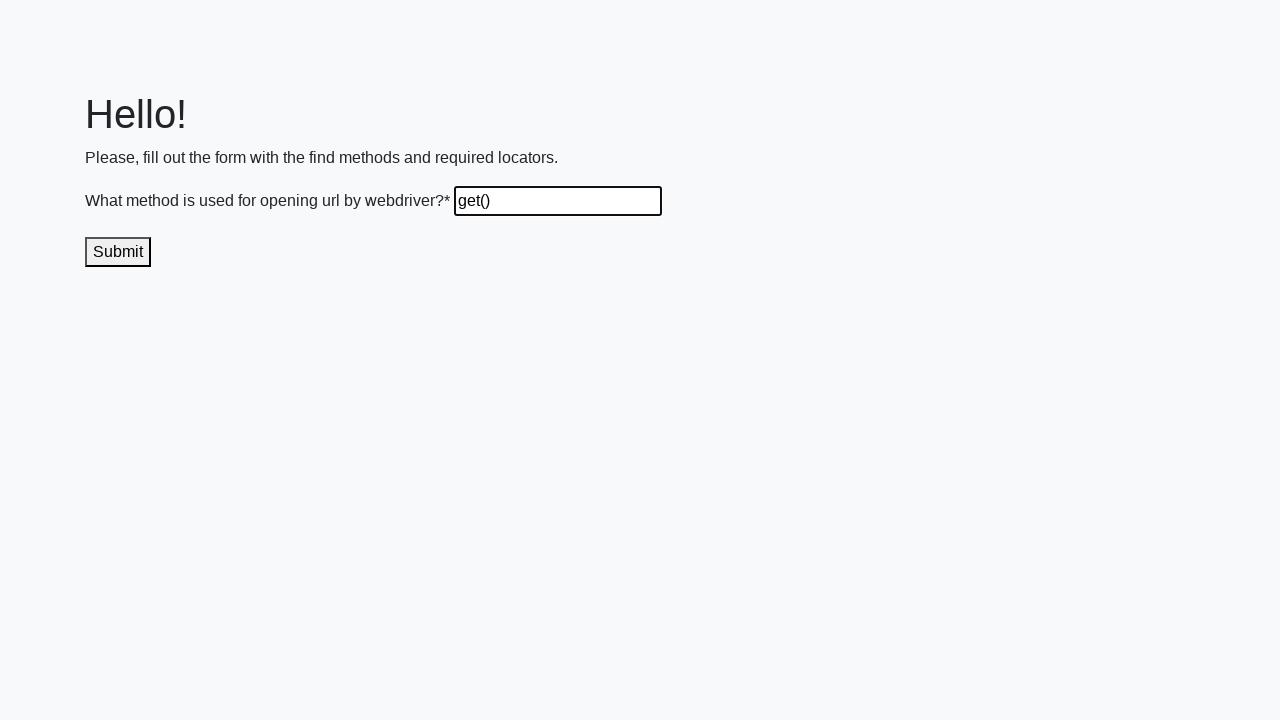

Clicked submit button at (118, 252) on .submit-submission
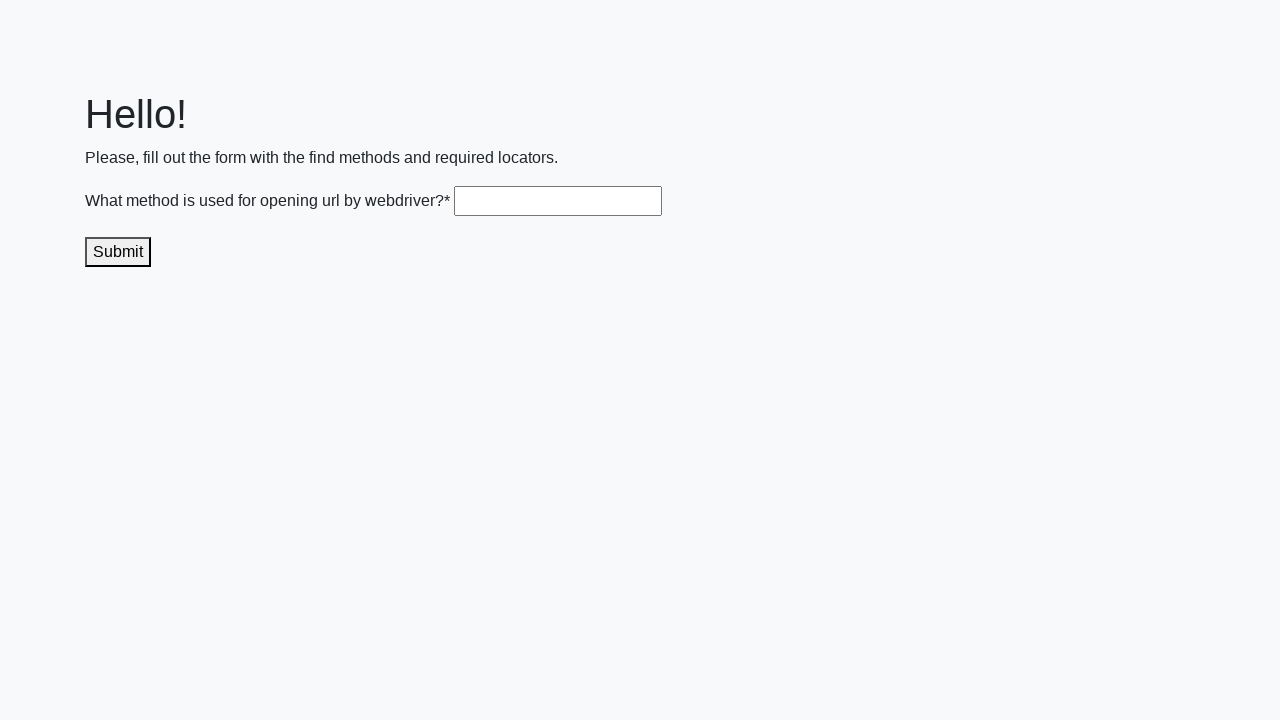

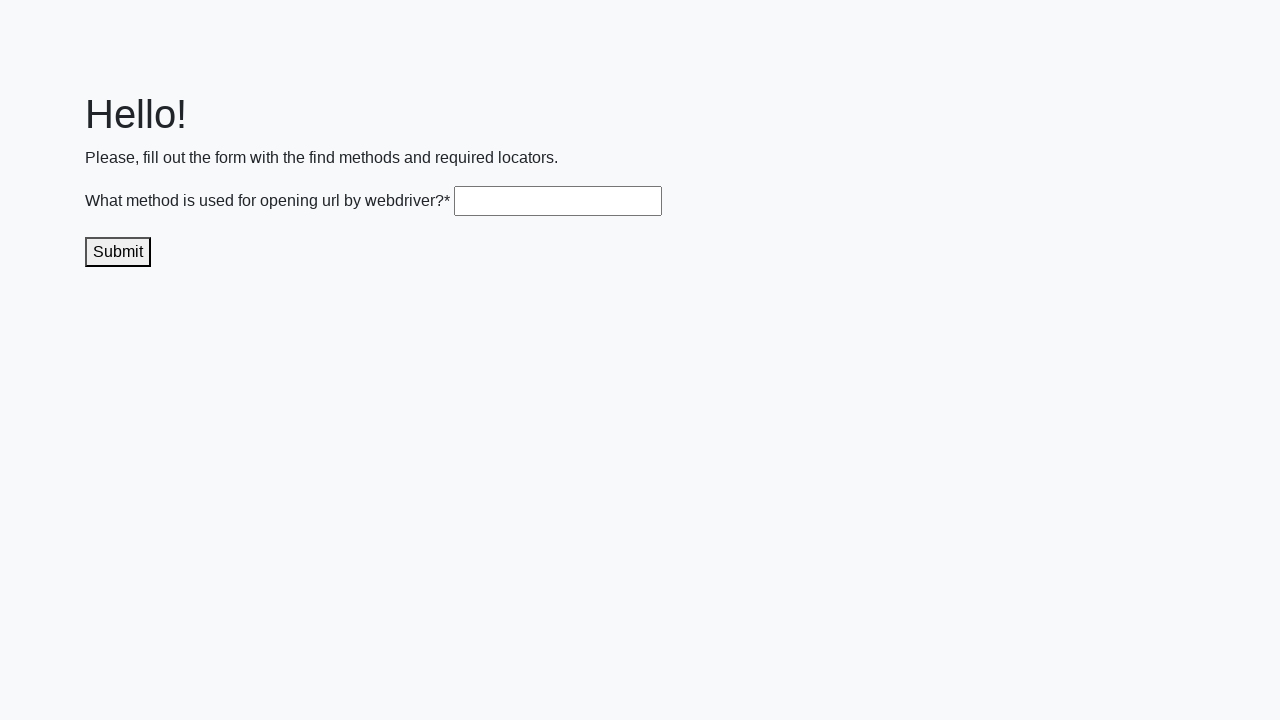